Tests keyboard actions by entering text in a field, selecting all with Ctrl+A, copying with Ctrl+C, tabbing to another field, and pasting with Ctrl+V

Starting URL: https://text-compare.com

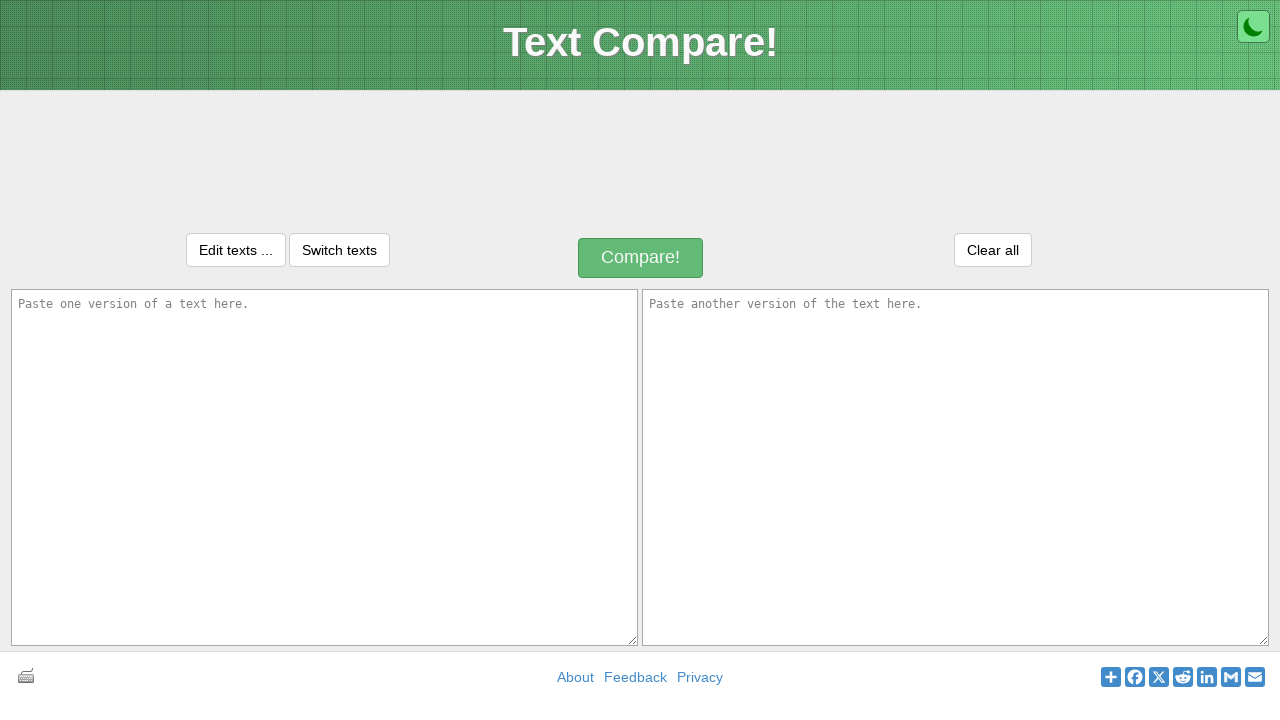

Entered text 'I am learning Selenium programming.' in first input field on #inputText1
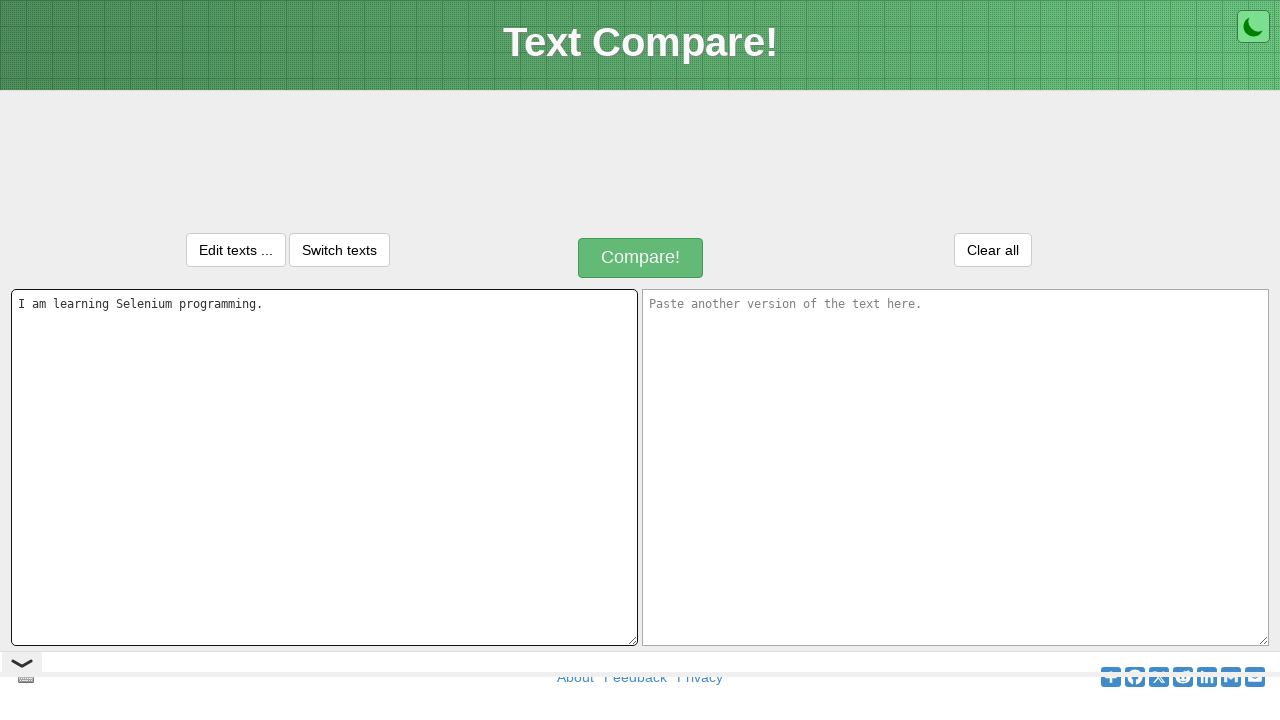

Selected all text in first input field using Ctrl+A on #inputText1
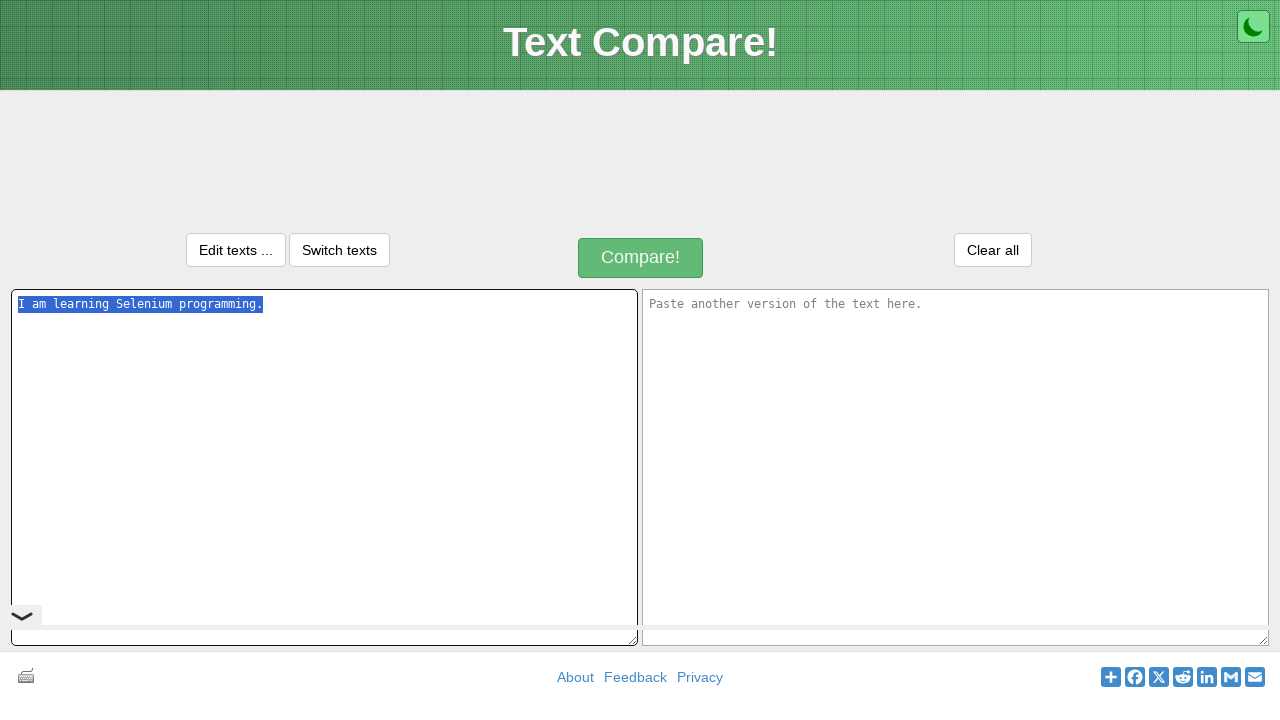

Copied selected text using Ctrl+C on #inputText1
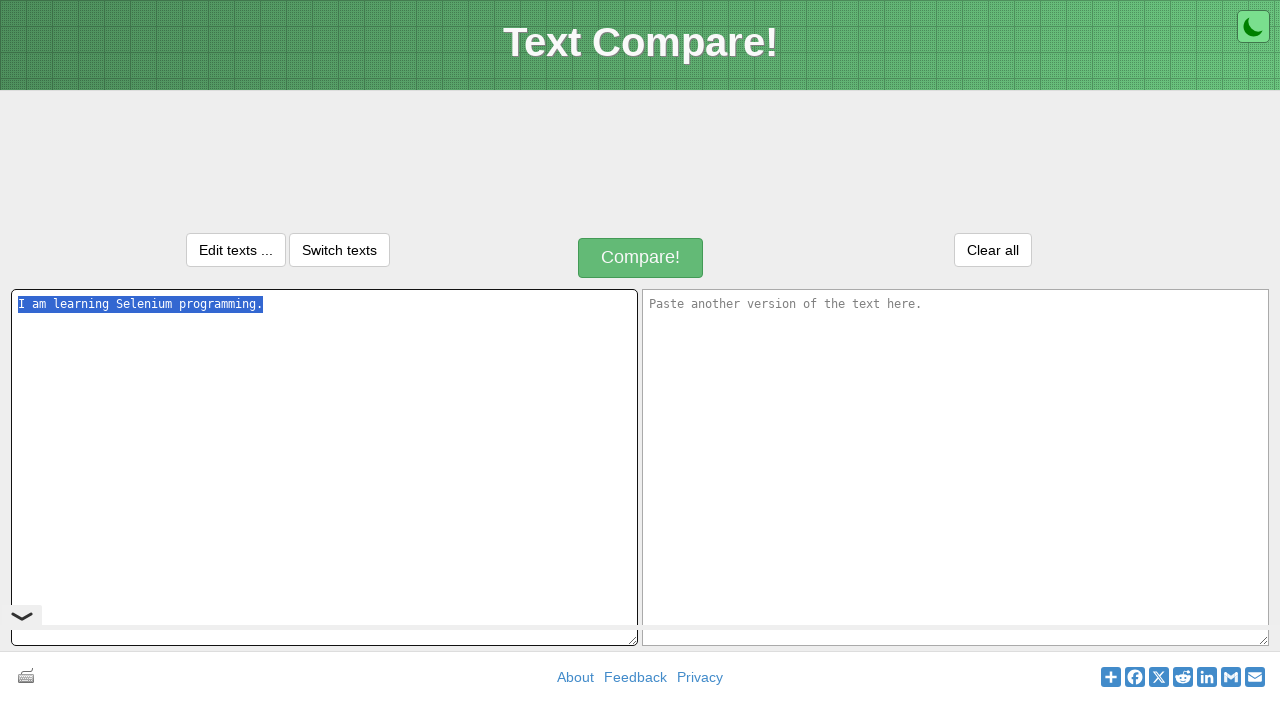

Pressed Tab to move focus to second input field
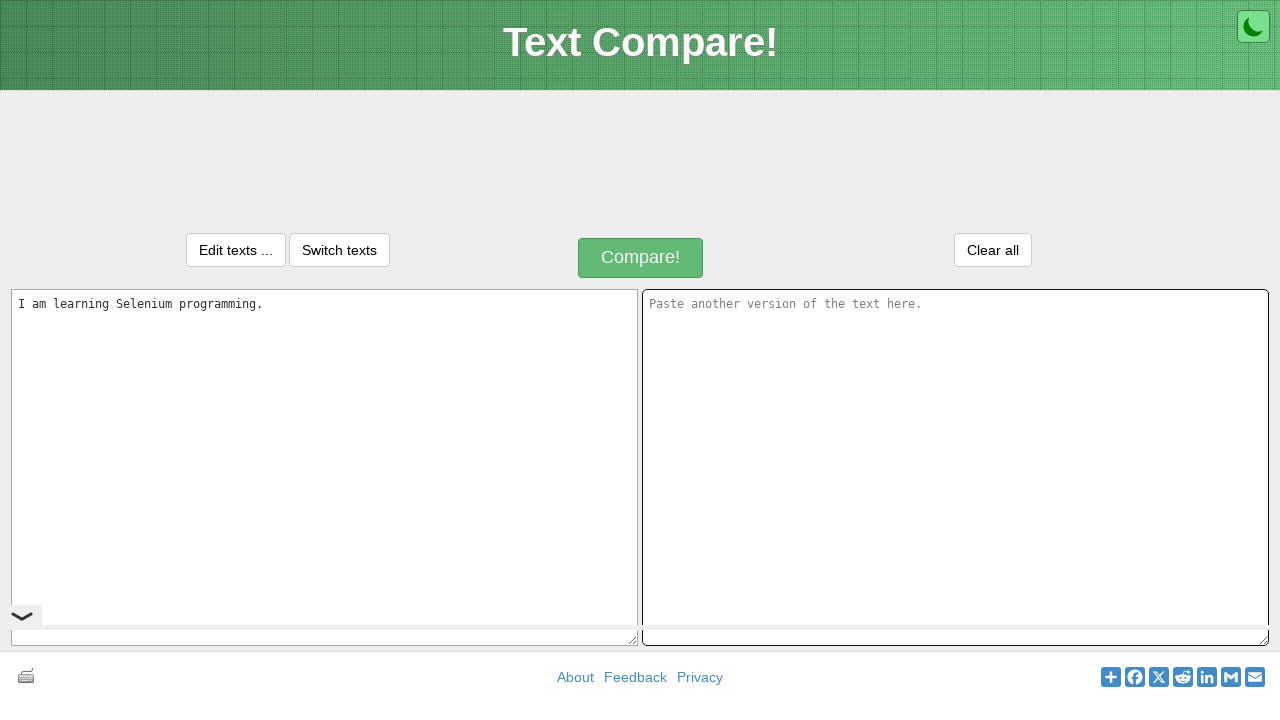

Pasted text into second input field using Ctrl+V on #inputText2
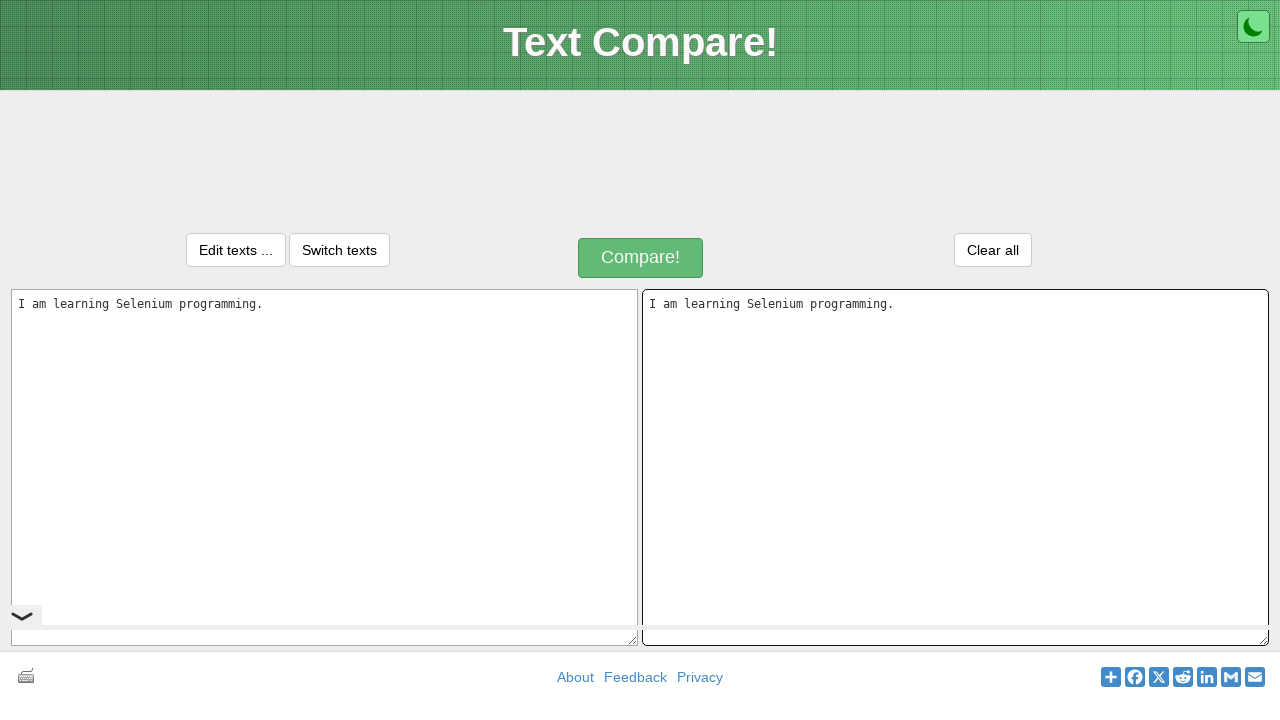

Retrieved value from first input field
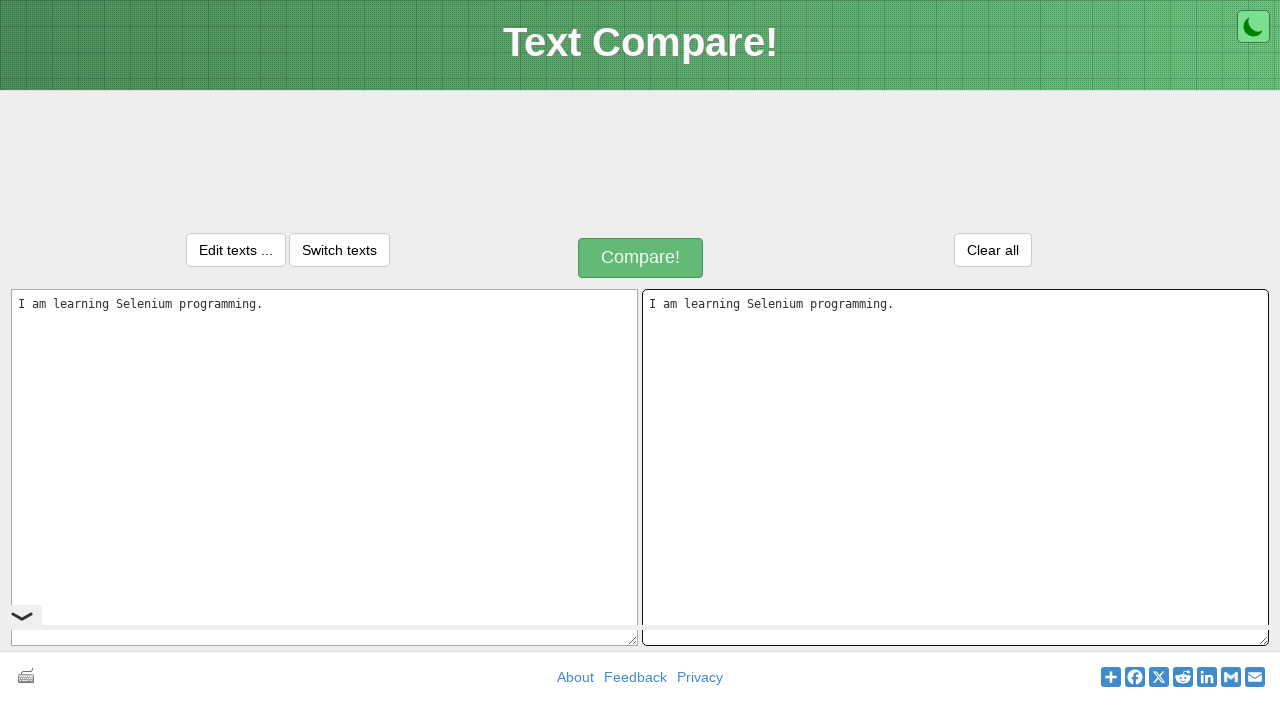

Retrieved value from second input field
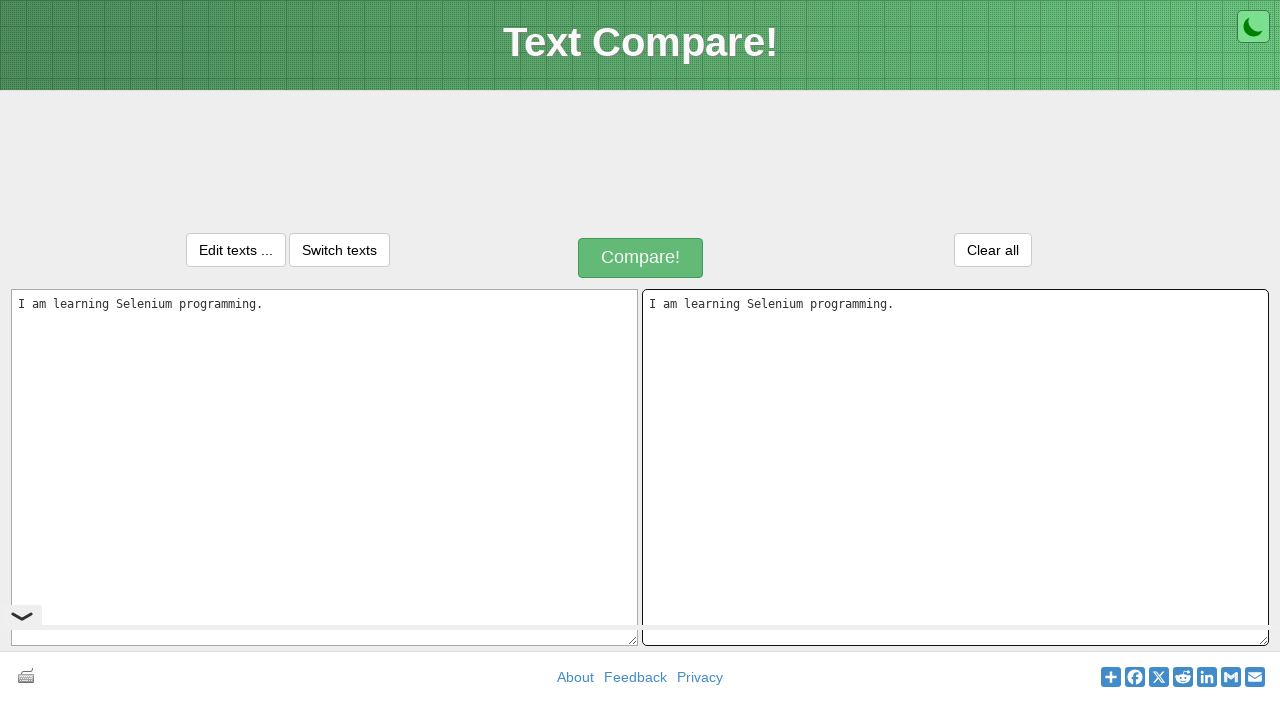

Verified both input fields contain identical text
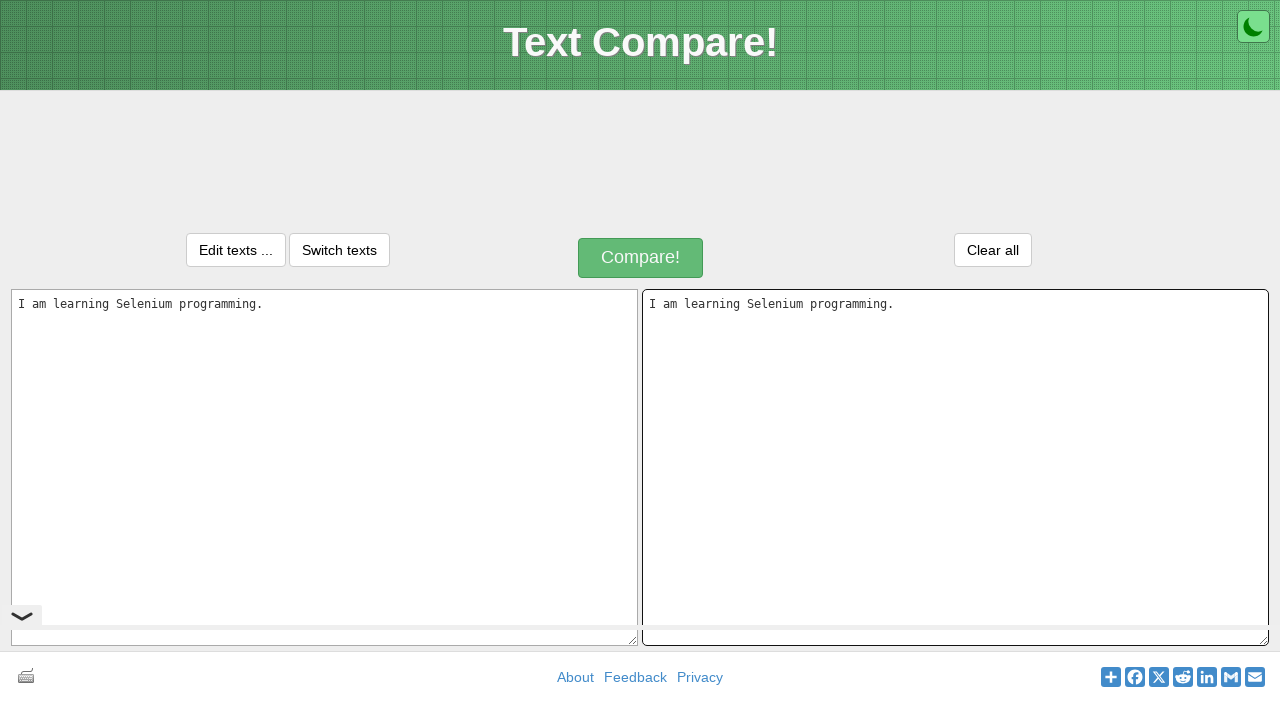

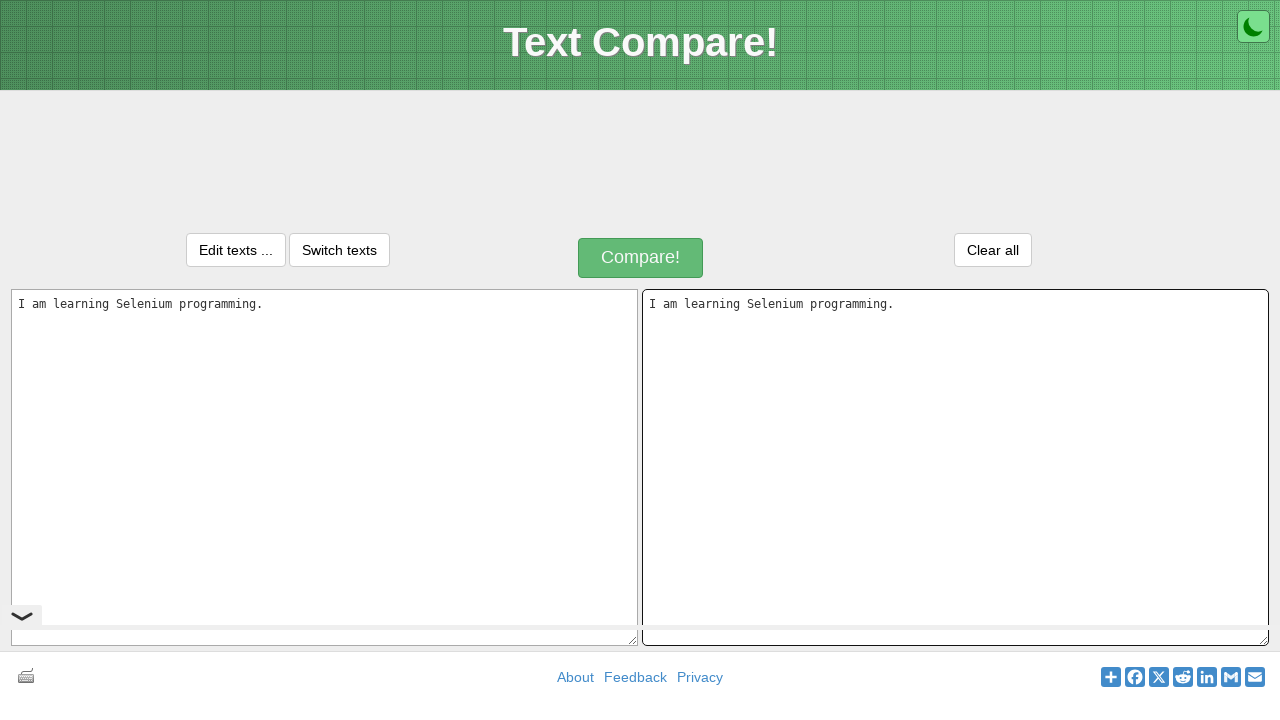